Opens multiple footer links in new tabs by sending keyboard shortcuts to each link in the first column of the footer section

Starting URL: https://rahulshettyacademy.com/AutomationPractice/

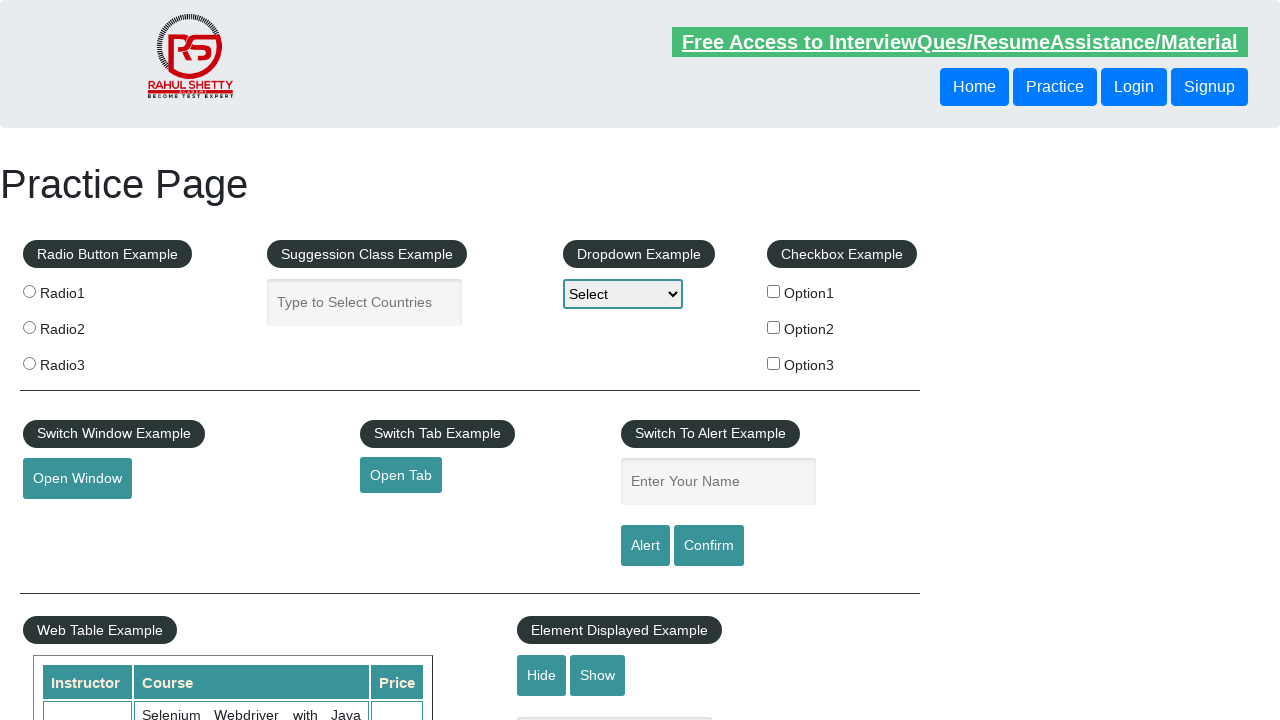

Counted all links on the page
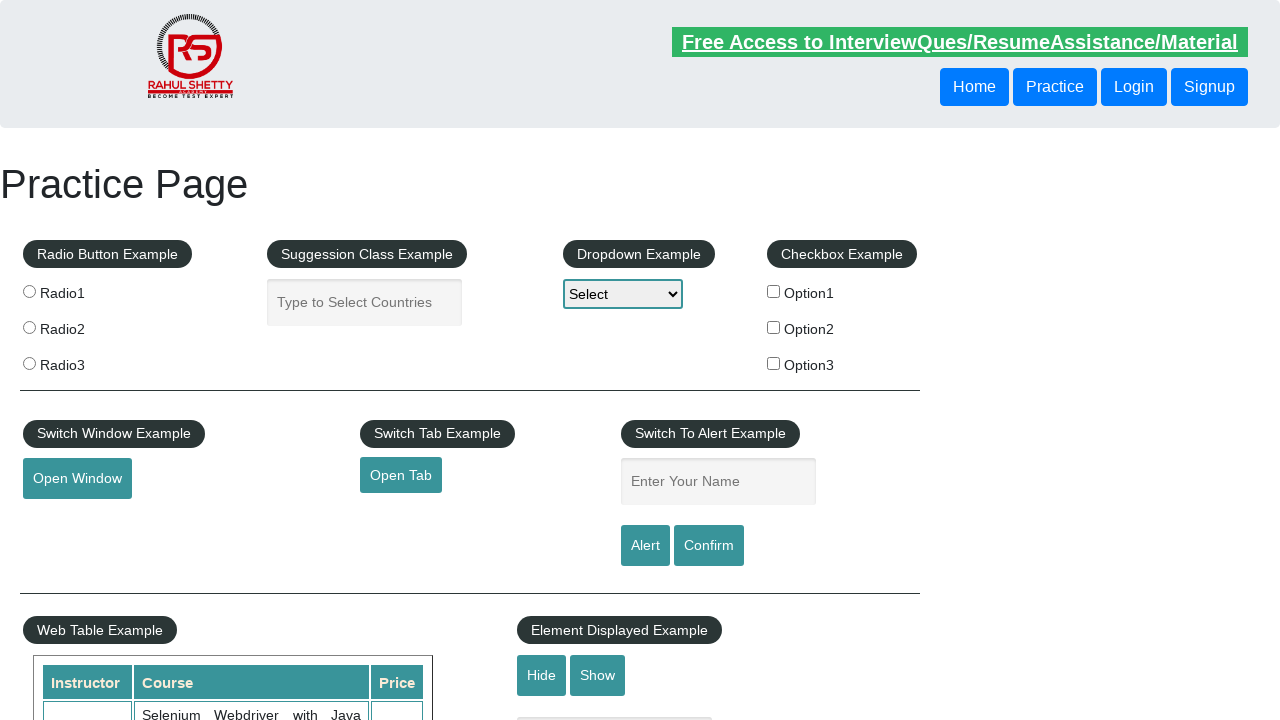

Located footer section and counted all footer links
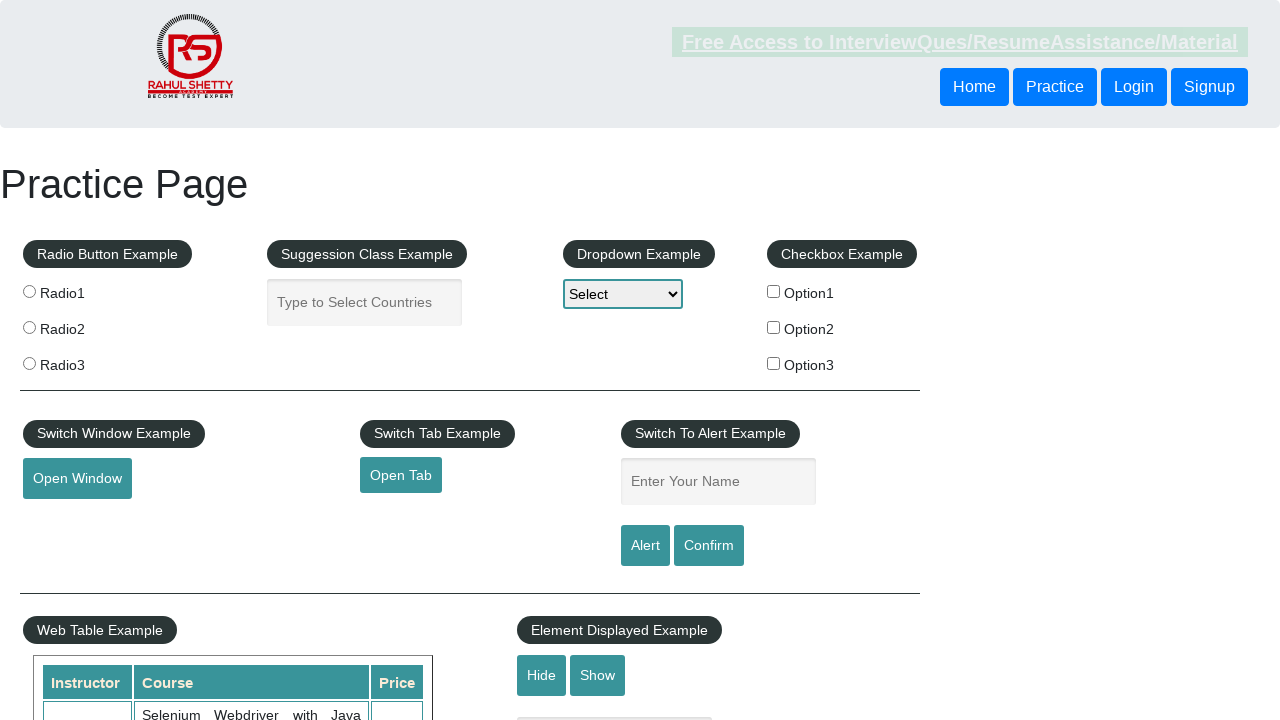

Located first column of footer section and counted column links
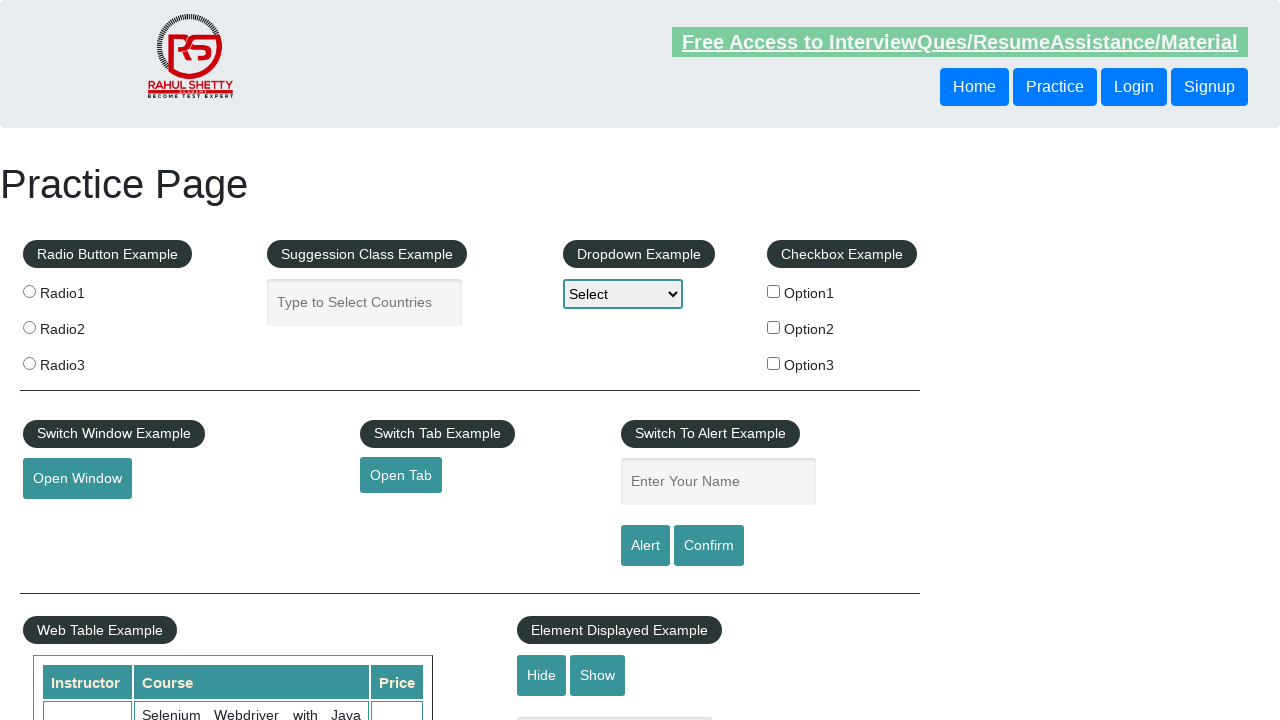

Opened footer link 1 in new tab using Ctrl+Click at (68, 520) on #gf-BIG >> xpath=//table/tbody/tr/td[1]/ul >> a >> nth=1
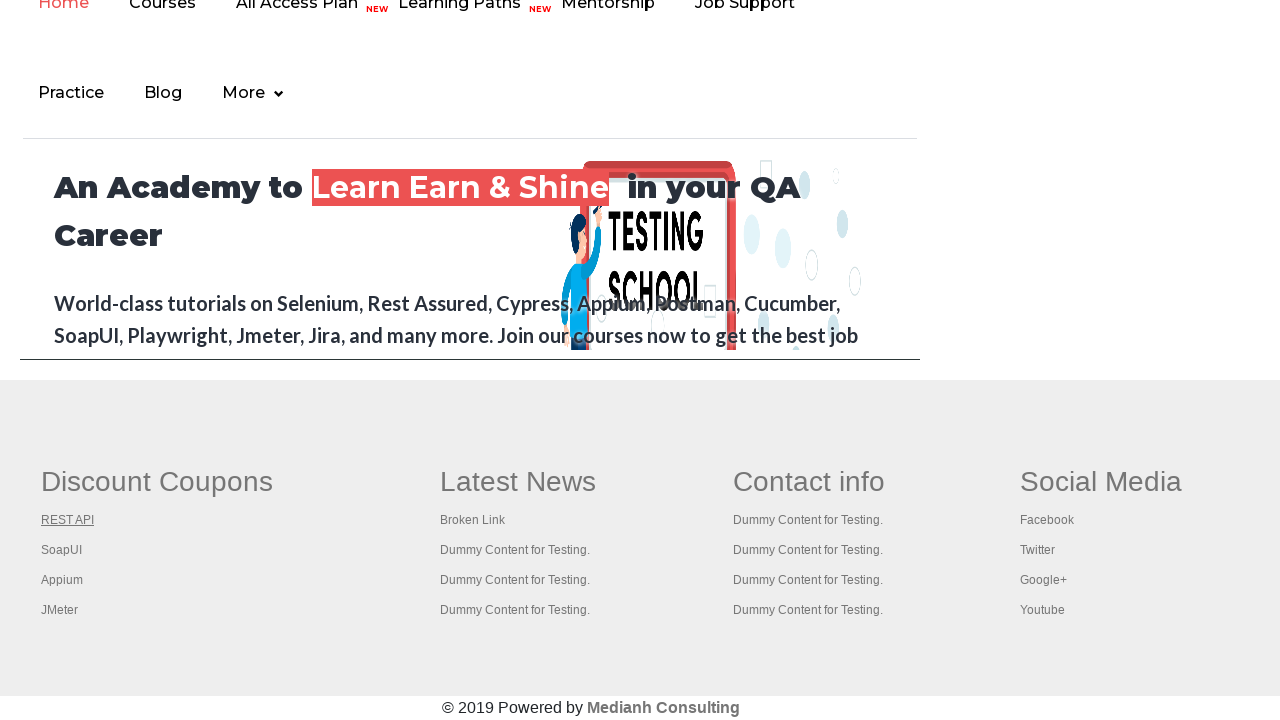

Waited 4 seconds after opening link 1
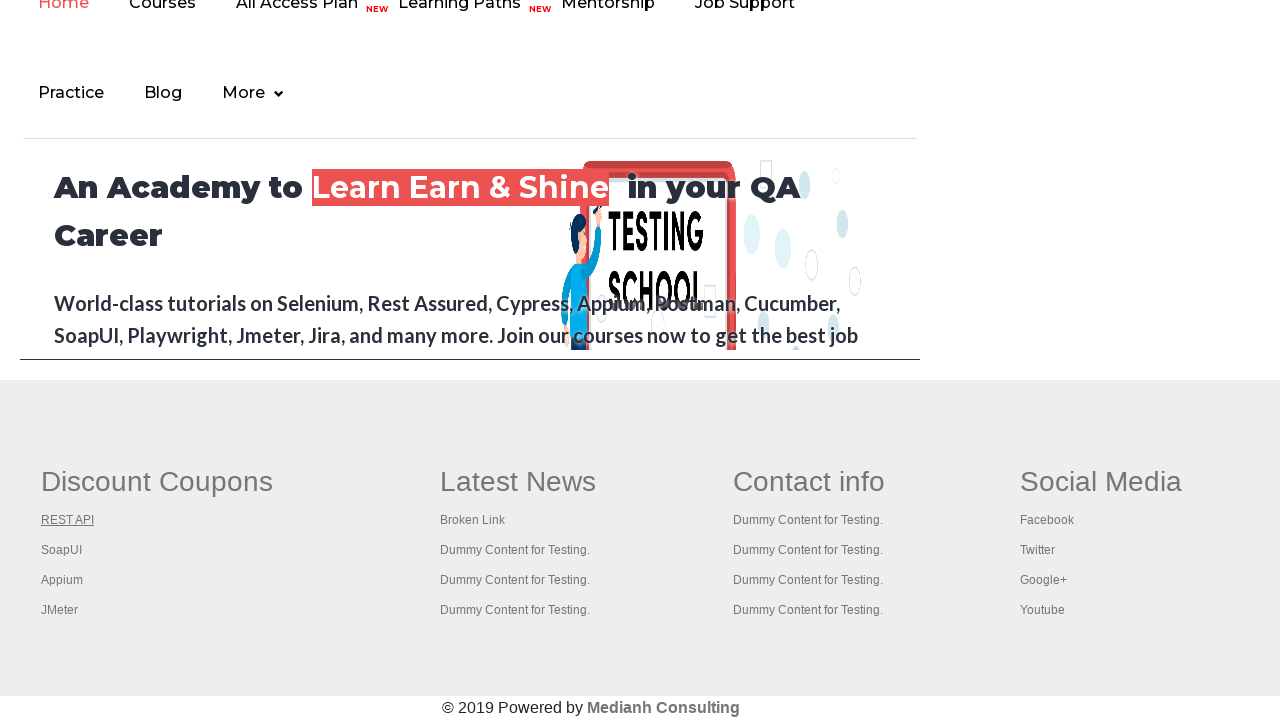

Opened footer link 2 in new tab using Ctrl+Click at (62, 550) on #gf-BIG >> xpath=//table/tbody/tr/td[1]/ul >> a >> nth=2
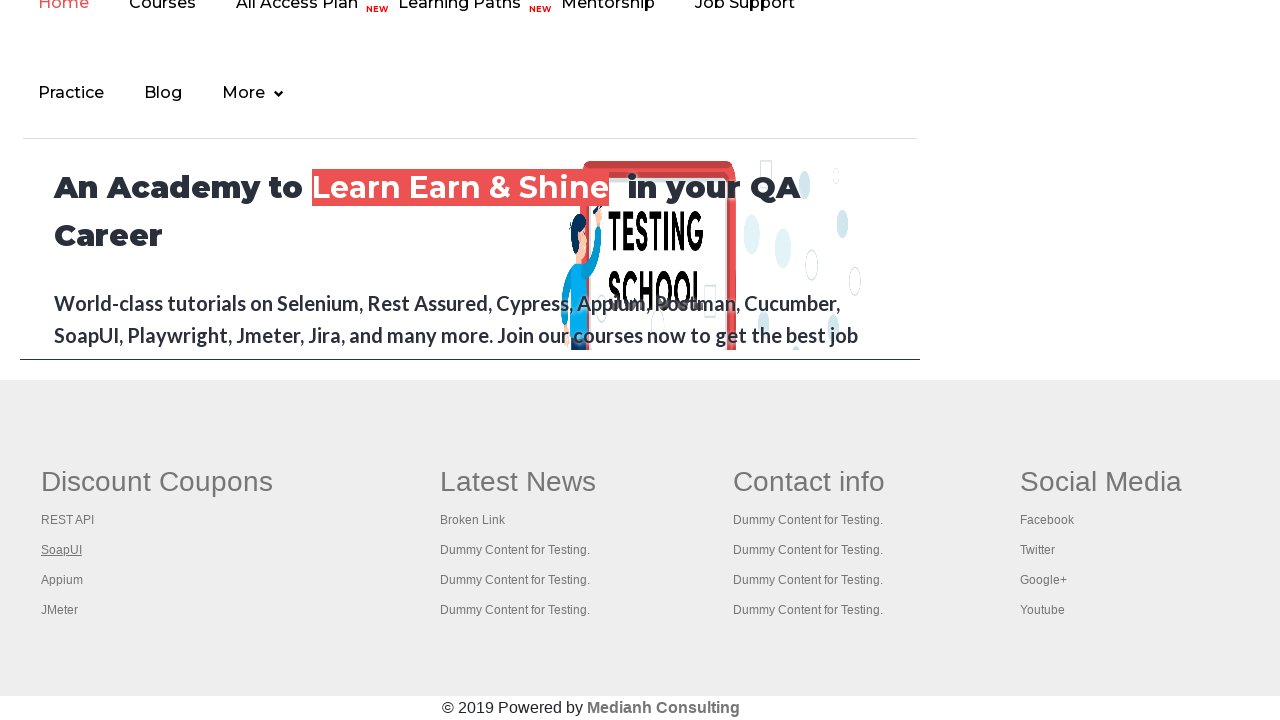

Waited 4 seconds after opening link 2
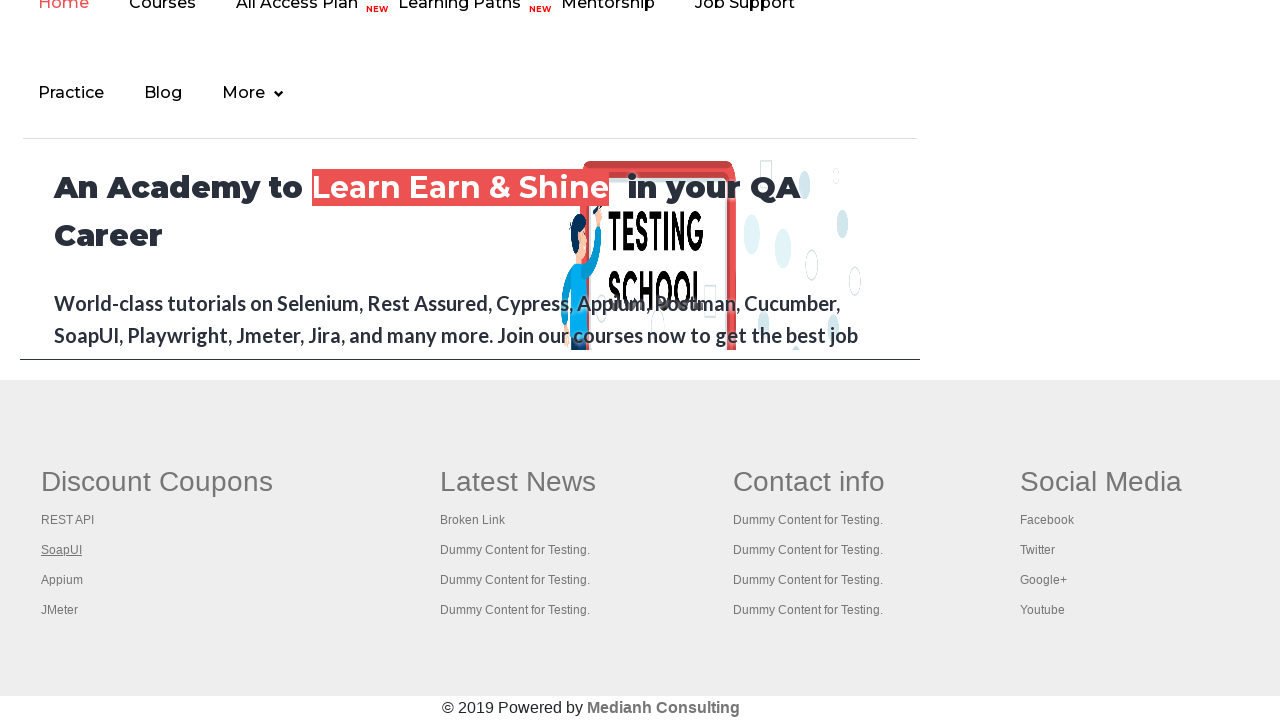

Opened footer link 3 in new tab using Ctrl+Click at (62, 580) on #gf-BIG >> xpath=//table/tbody/tr/td[1]/ul >> a >> nth=3
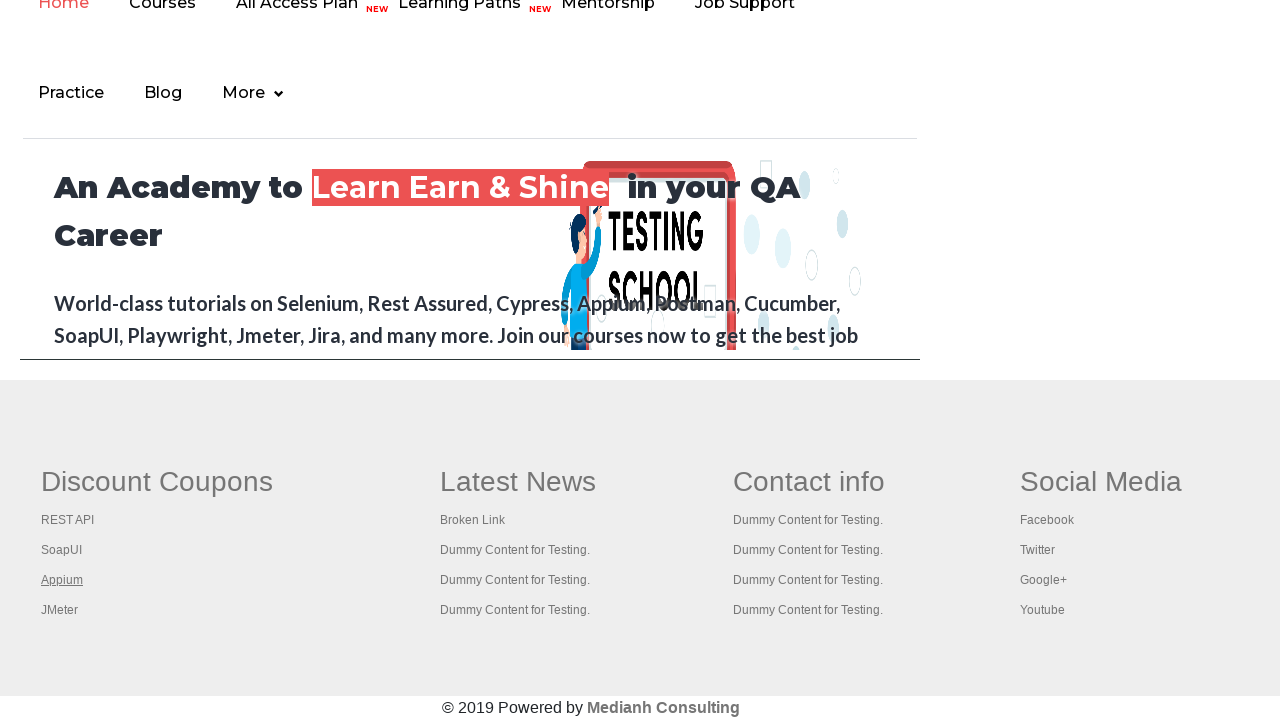

Waited 4 seconds after opening link 3
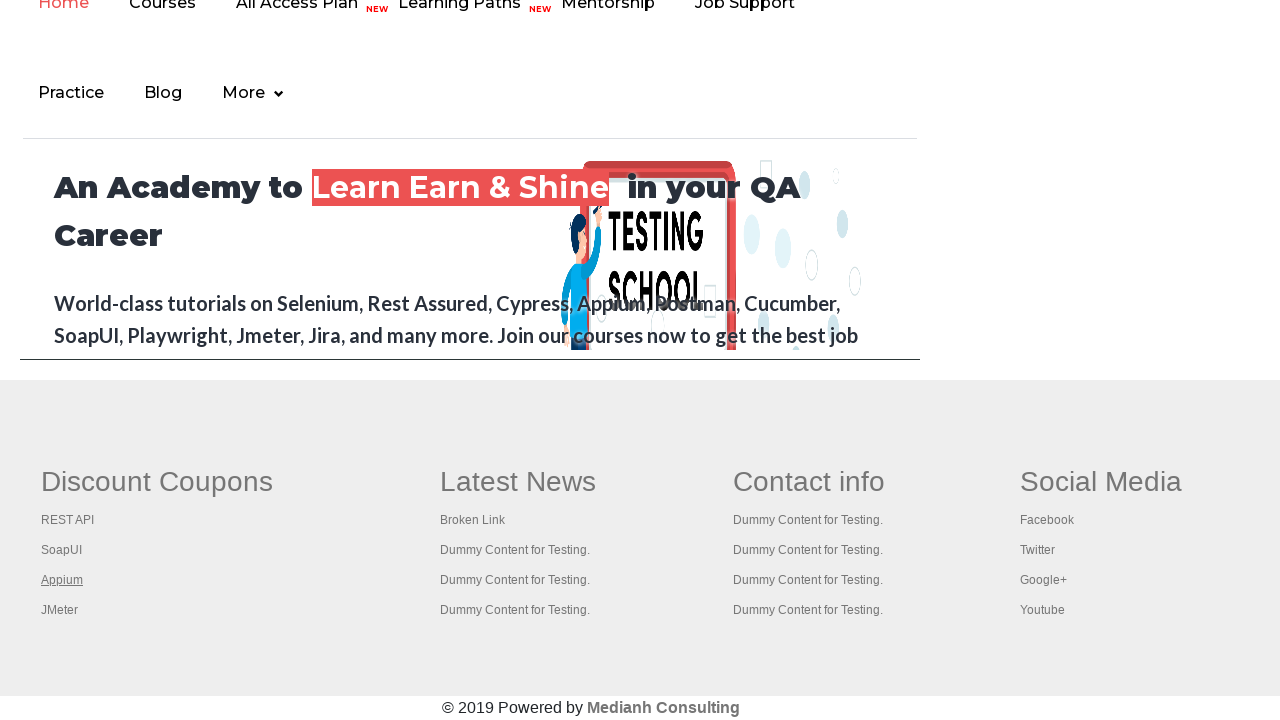

Opened footer link 4 in new tab using Ctrl+Click at (60, 610) on #gf-BIG >> xpath=//table/tbody/tr/td[1]/ul >> a >> nth=4
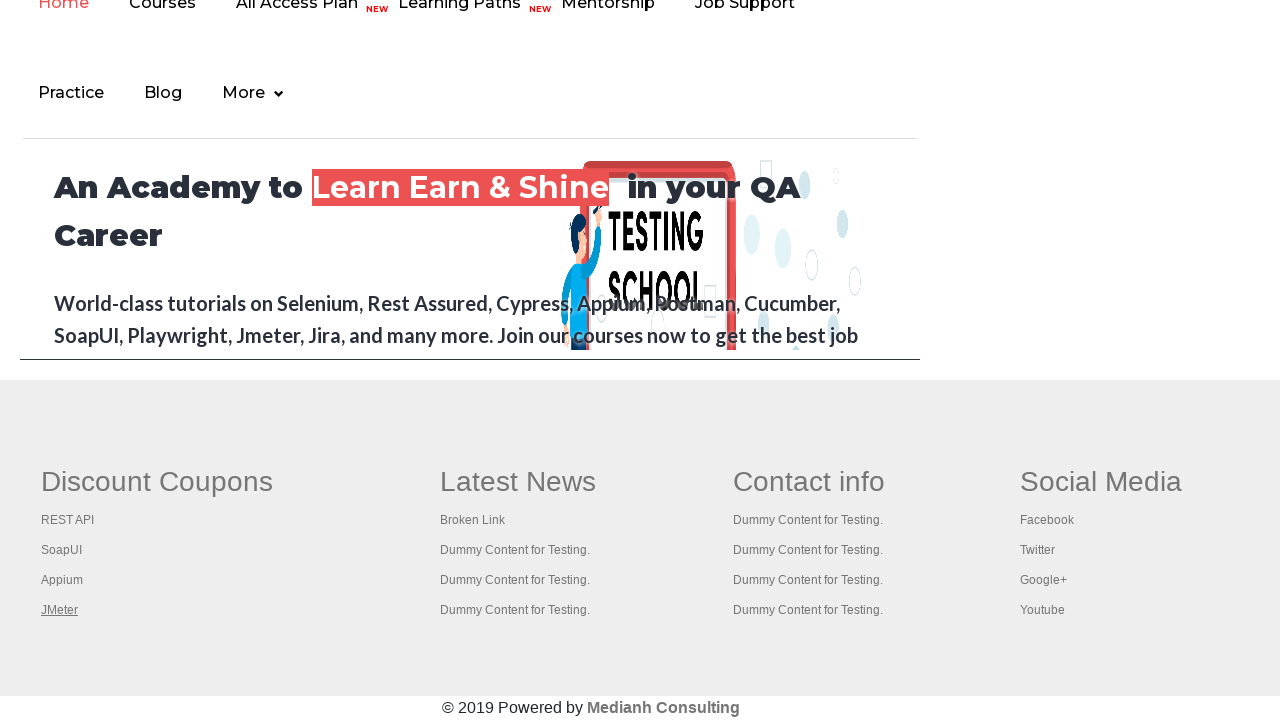

Waited 4 seconds after opening link 4
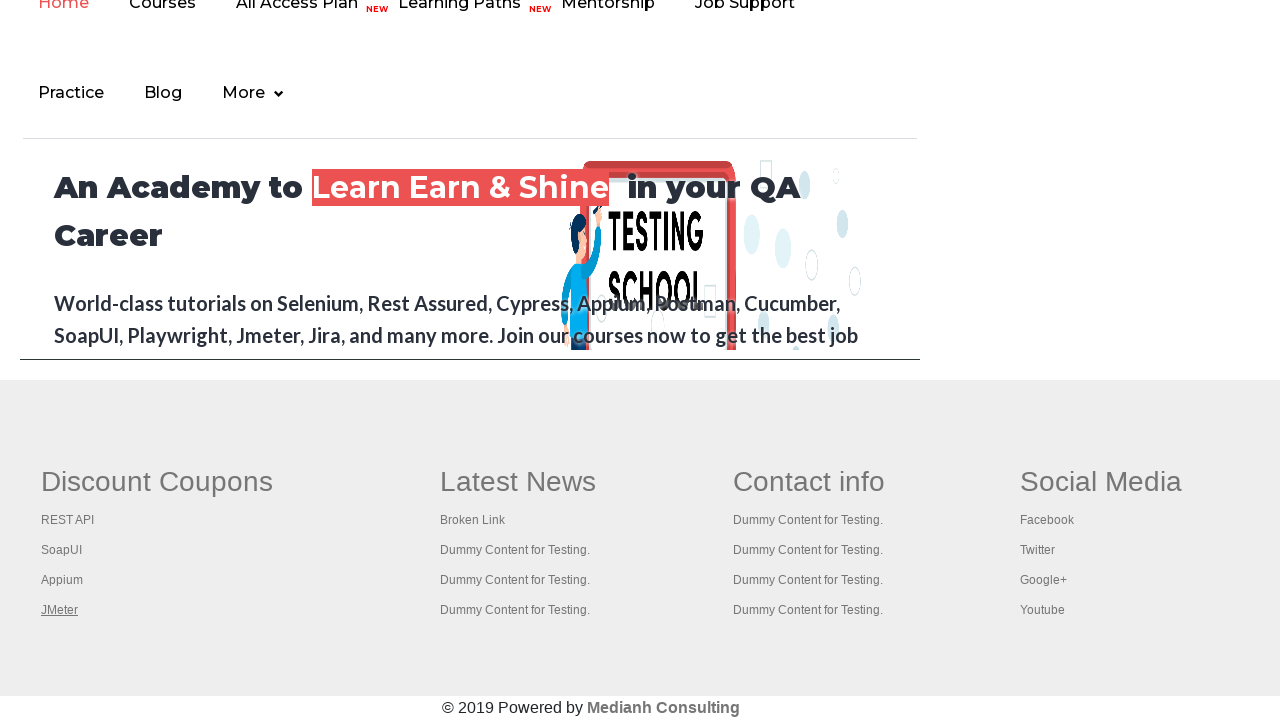

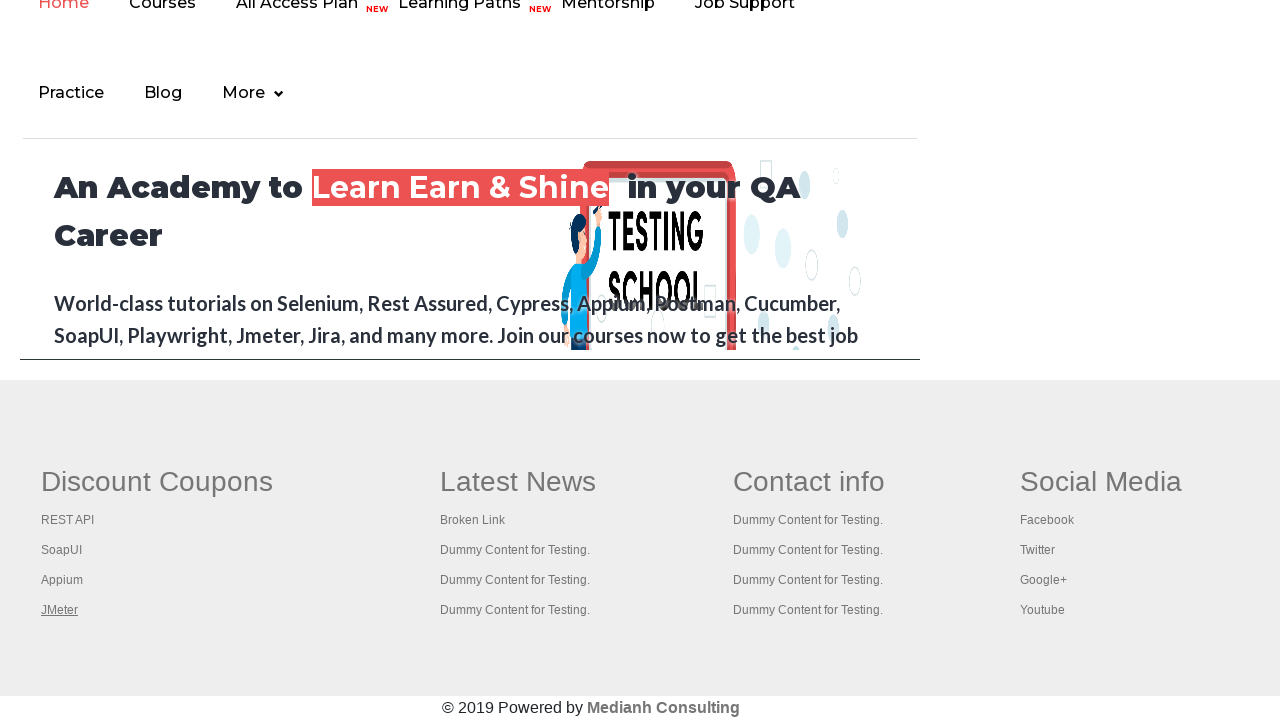